Fills out a bank account registration form with personal information including name, title, gender, employment status, age, email and password

Starting URL: https://uibank.uipath.com/register-account

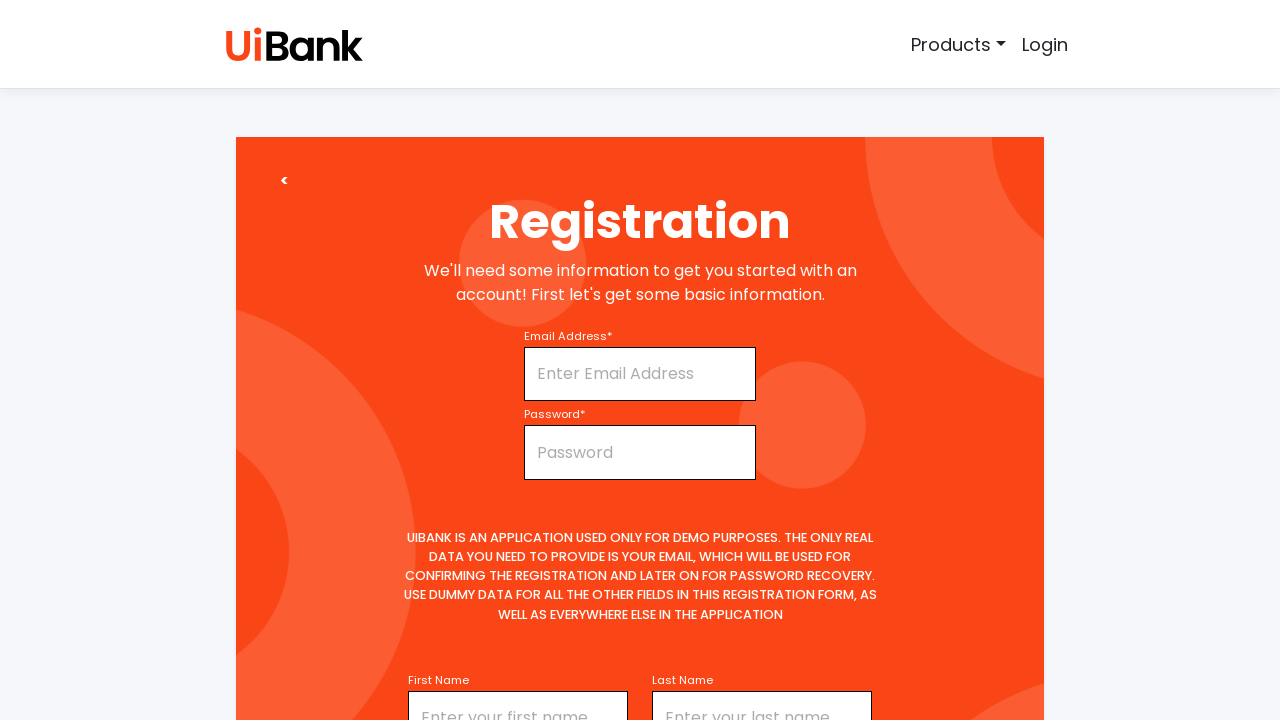

Filled first name field with 'Ananthi' on #firstName
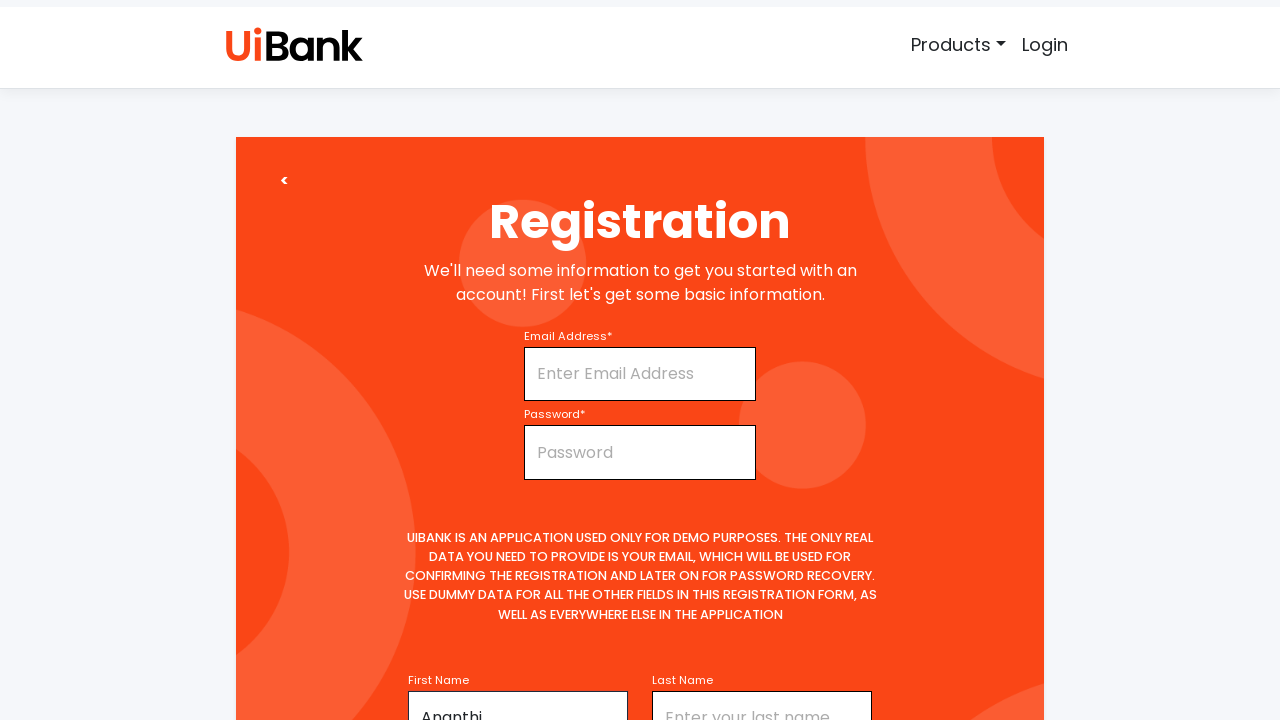

Selected title 'Ms' from dropdown on #title
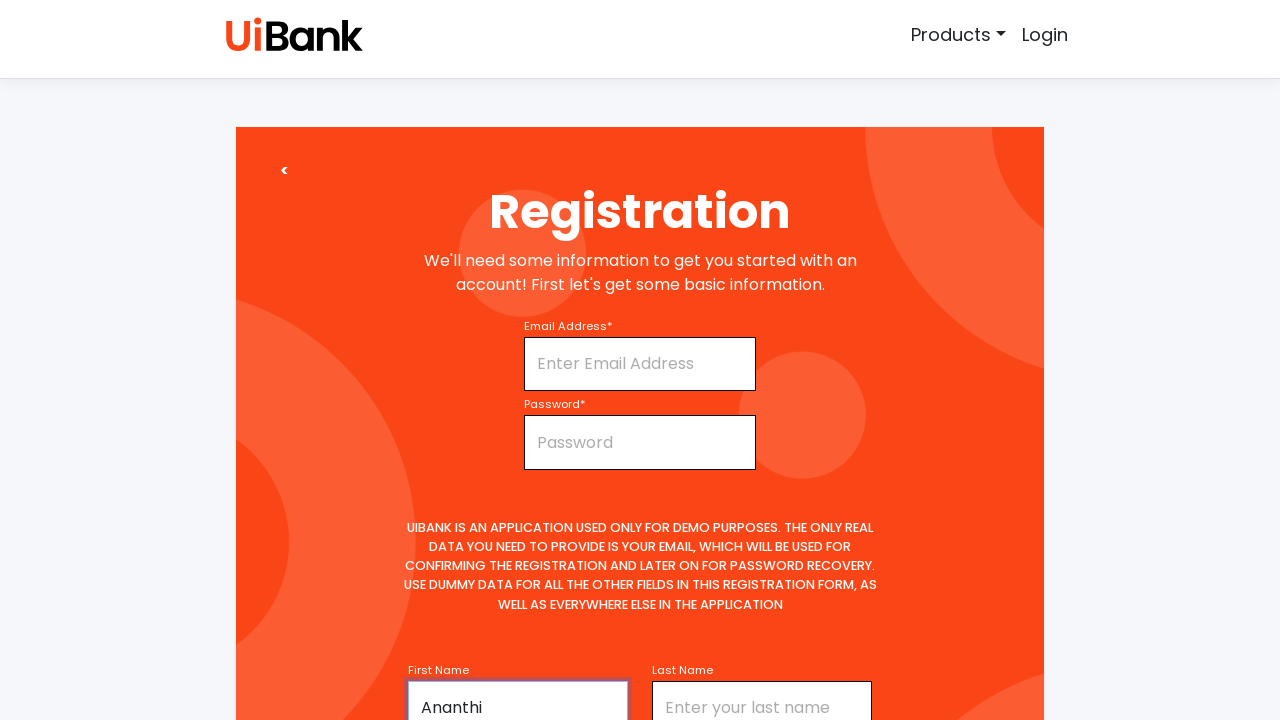

Filled middle name field with '.' on #middleName
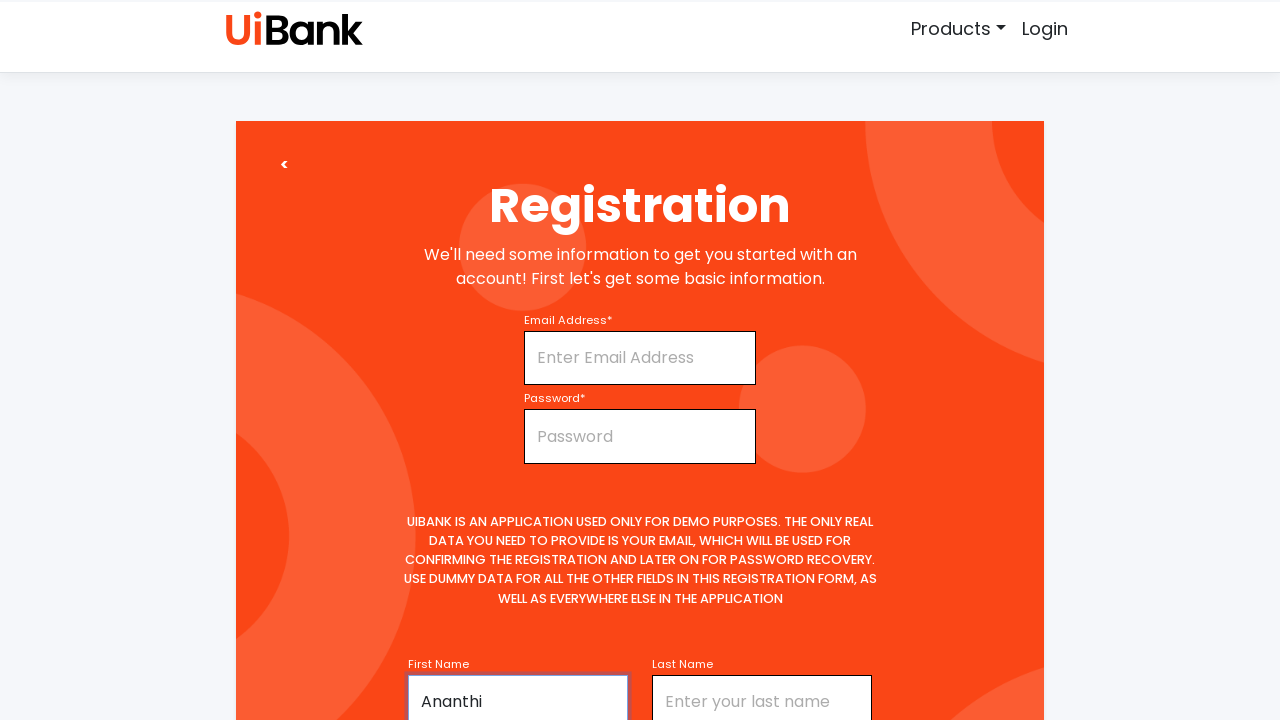

Filled last name field with 'M' on #lastName
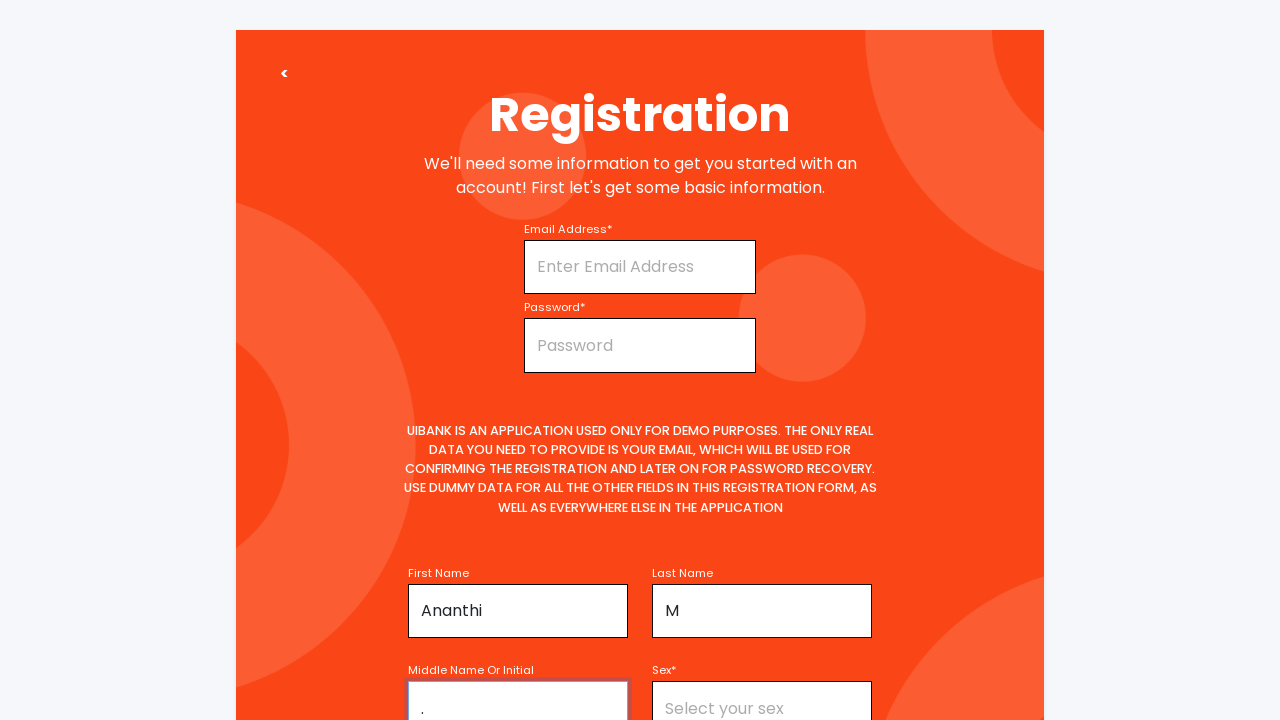

Selected gender 'Female' from dropdown on #sex
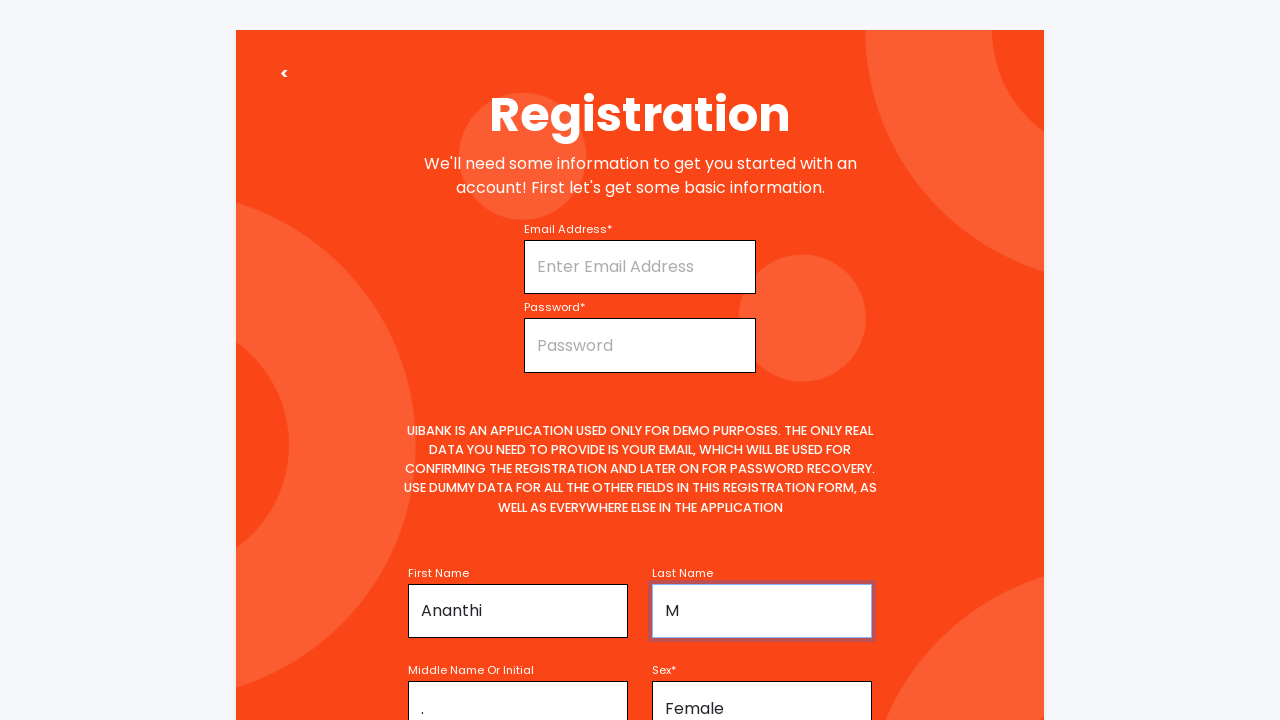

Selected employment status 'Full-time' from dropdown on #employmentStatus
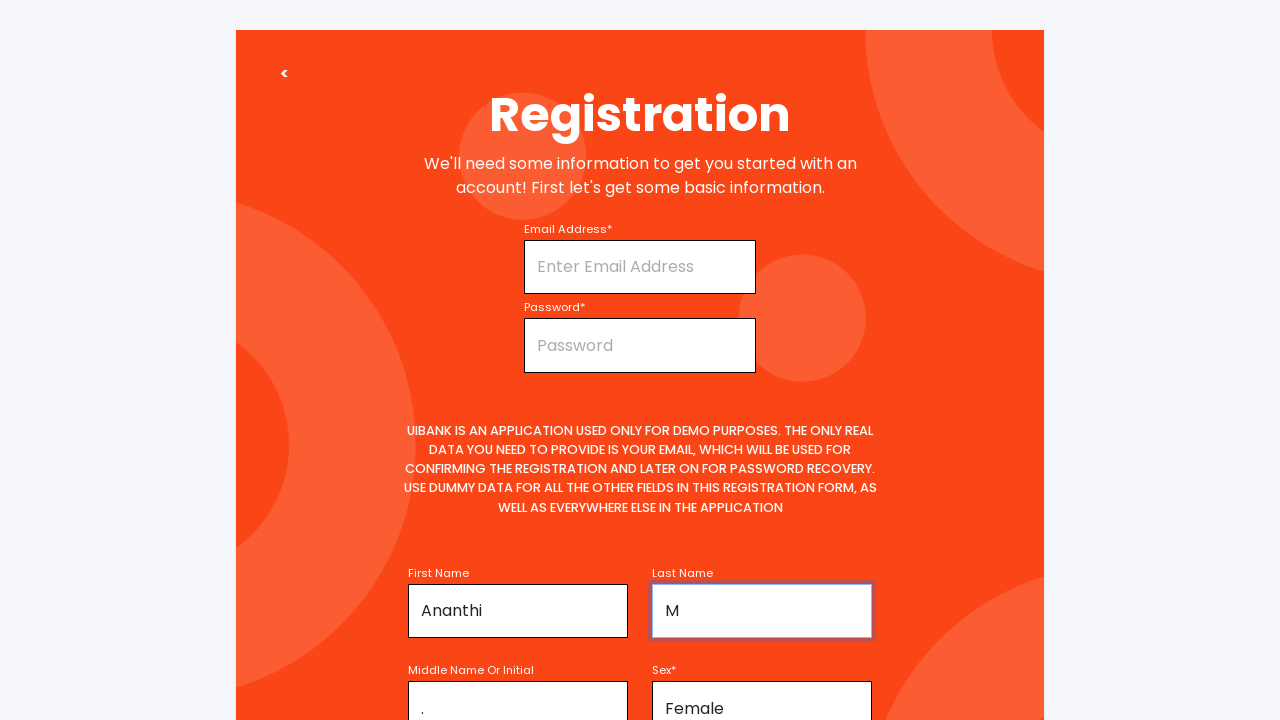

Filled date of birth field with '10/03/2003' on #age
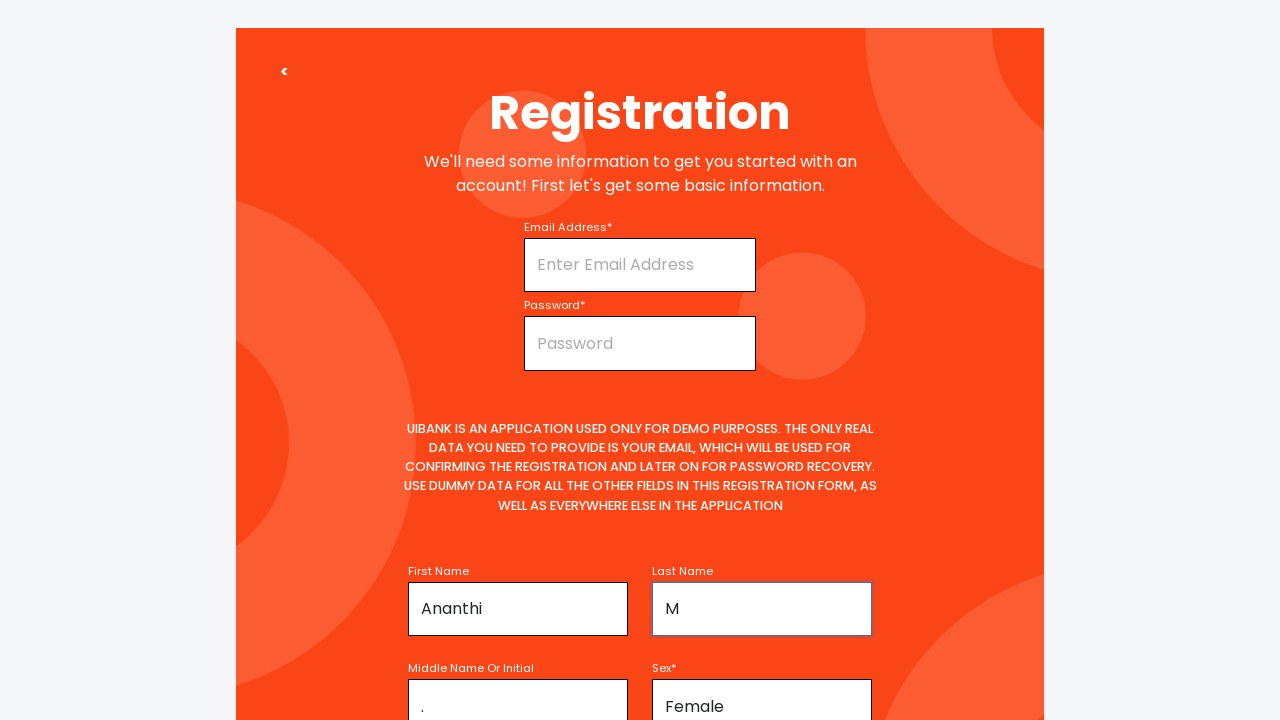

Filled email field with 'testuser456@example.com' on #email
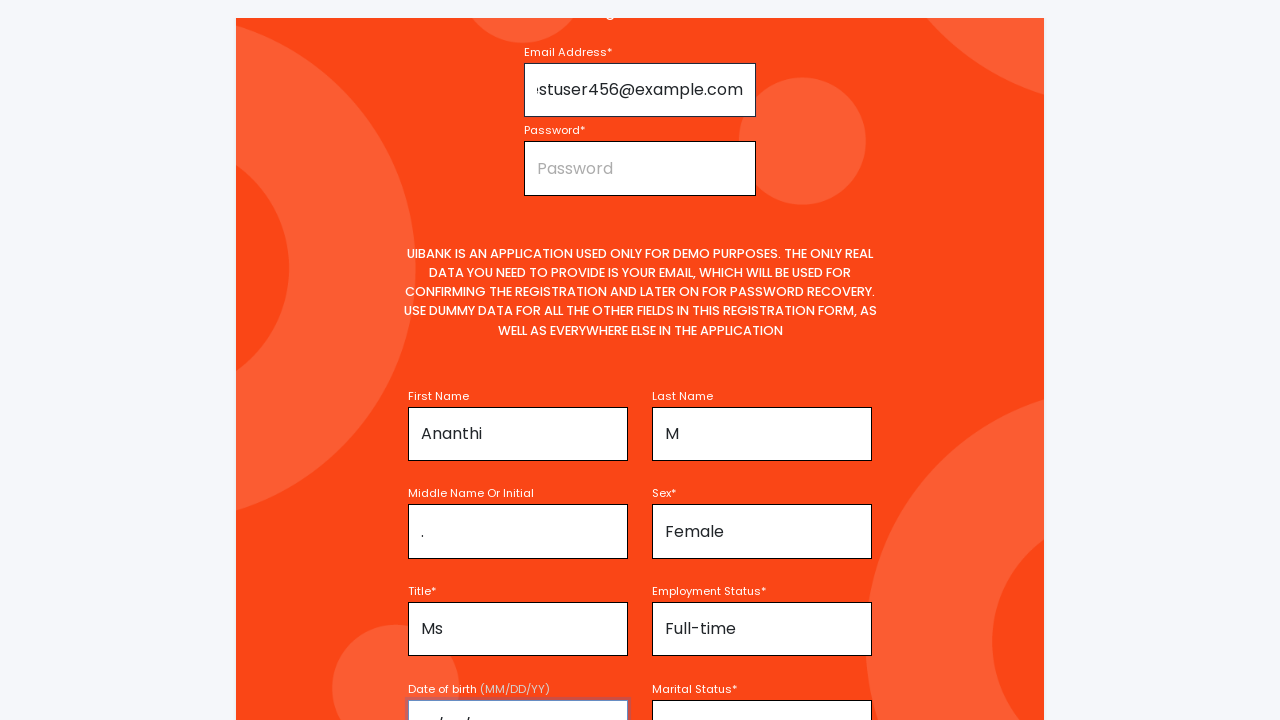

Filled password field with 'TestPass123!' on #password
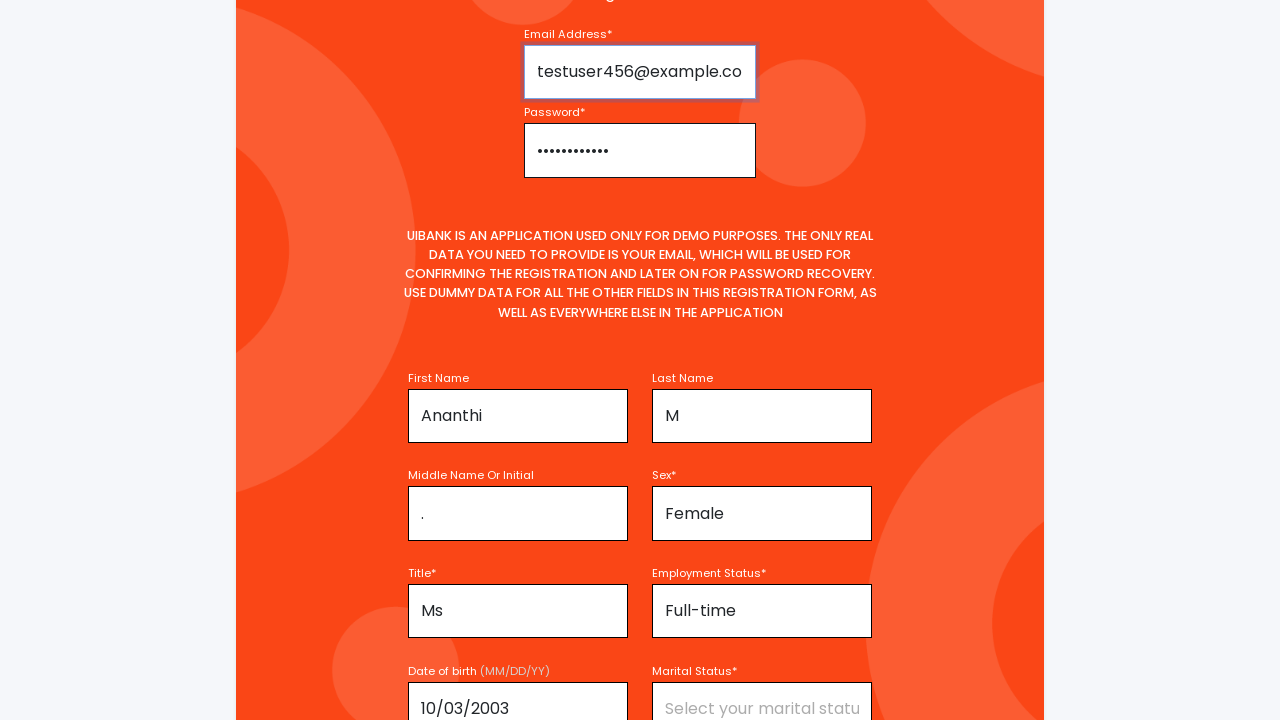

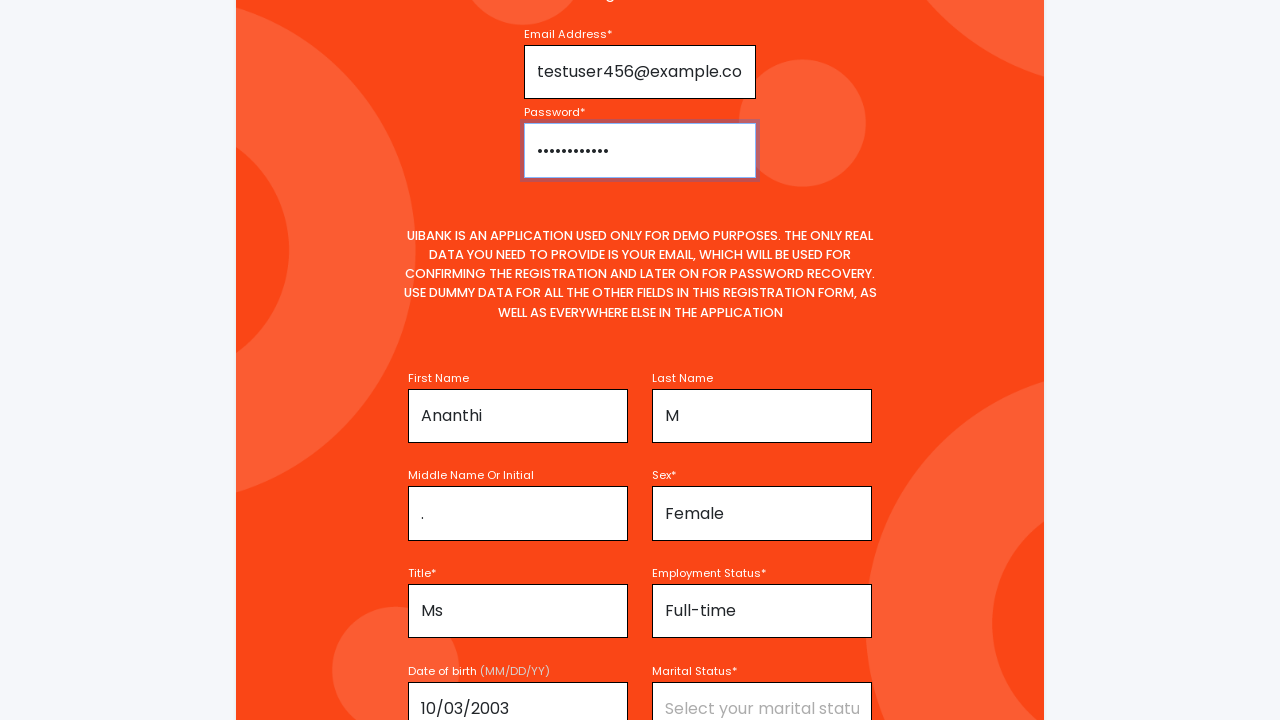